Plays a game of solitaire by navigating to a specific deal, setting up the board, and performing card movements including drawing from stock and moving cards between tableau and foundation piles.

Starting URL: https://freesolitaire.win/turn-one#148042

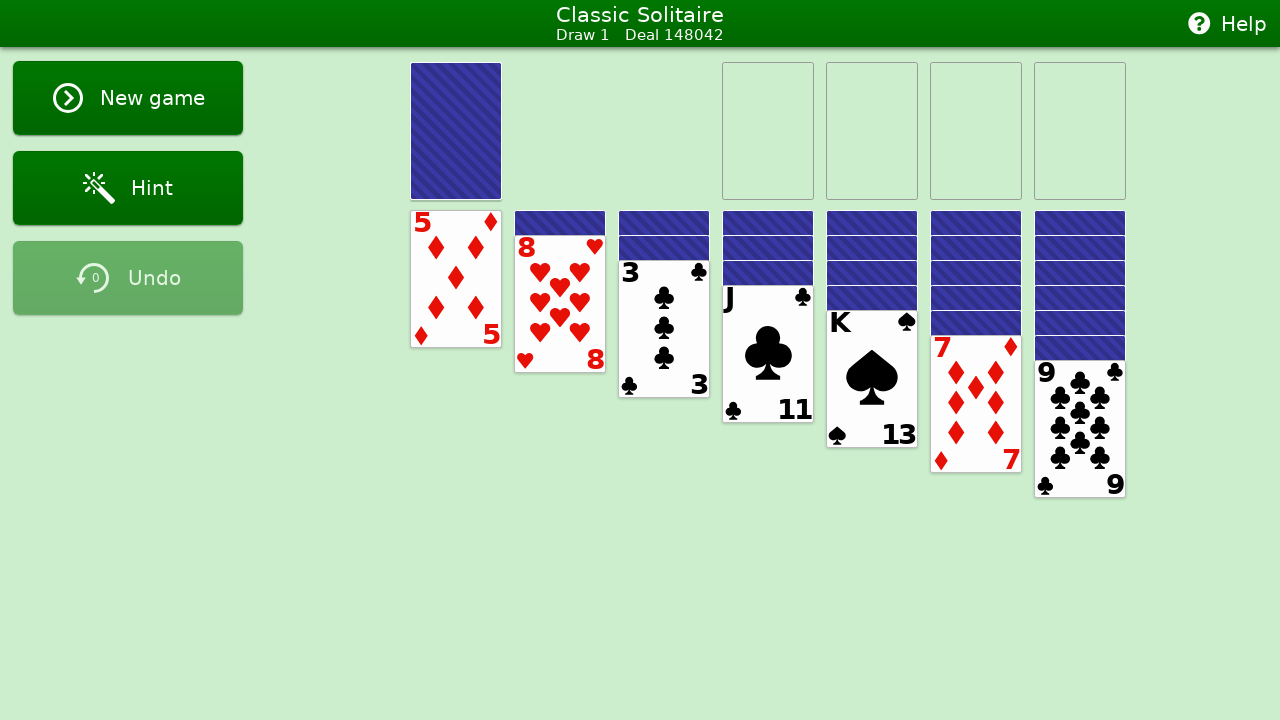

Stock pile selector loaded
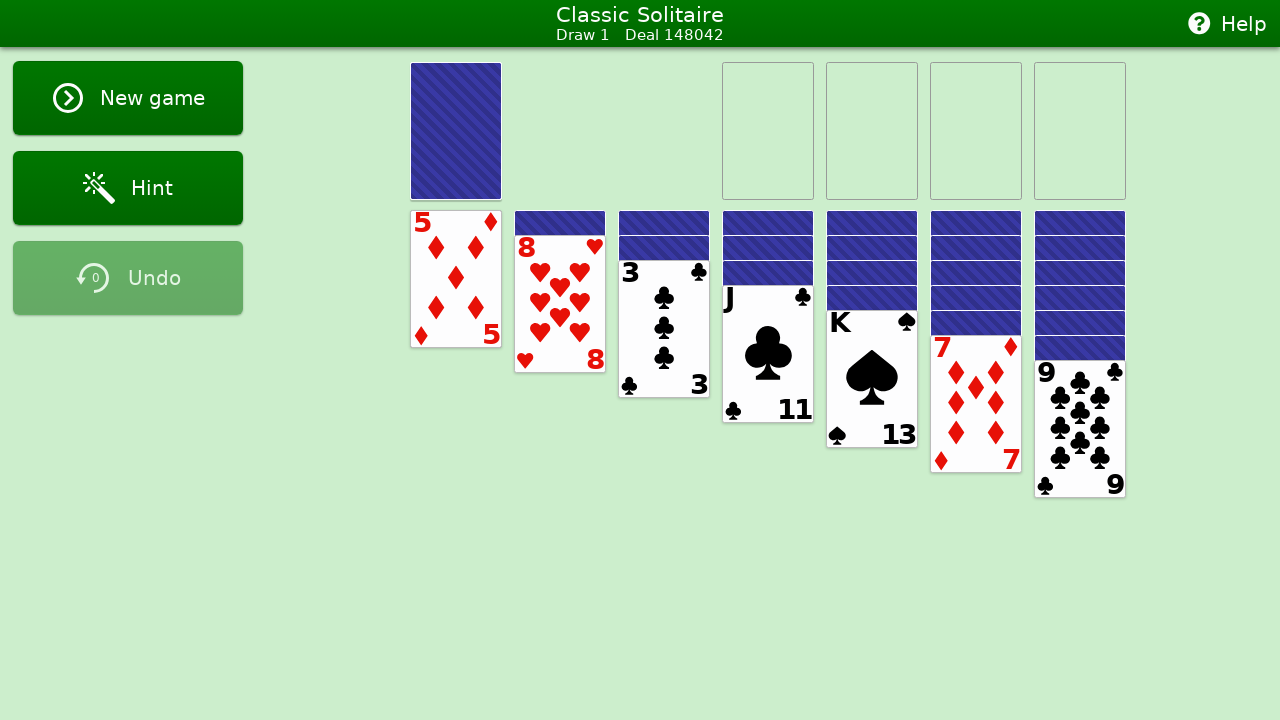

Waste pile selector loaded
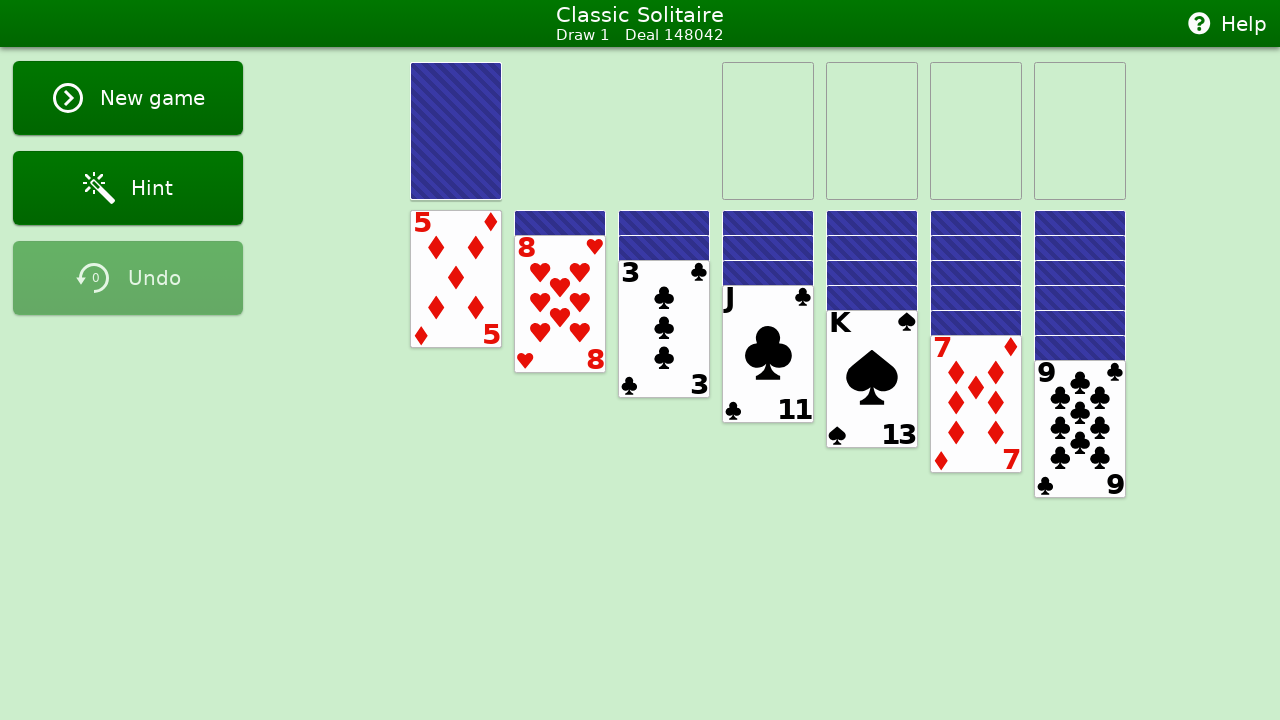

Foundation piles selector loaded
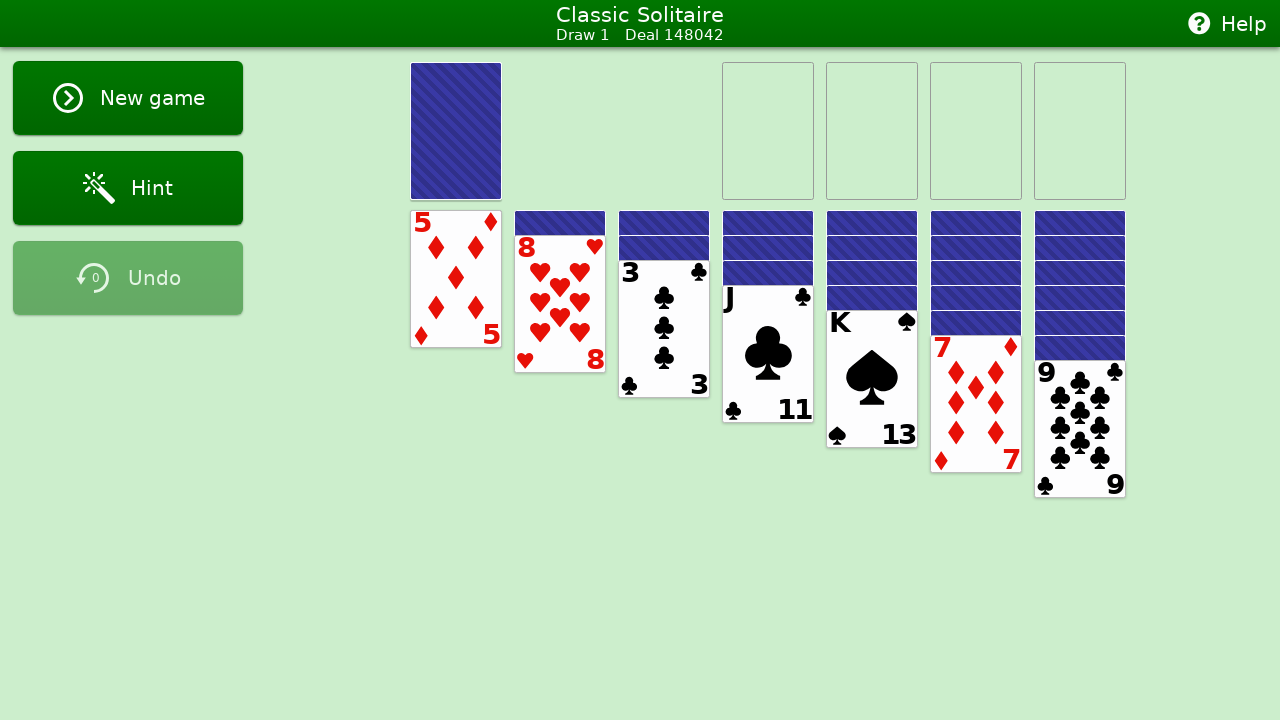

Tableau piles selector loaded
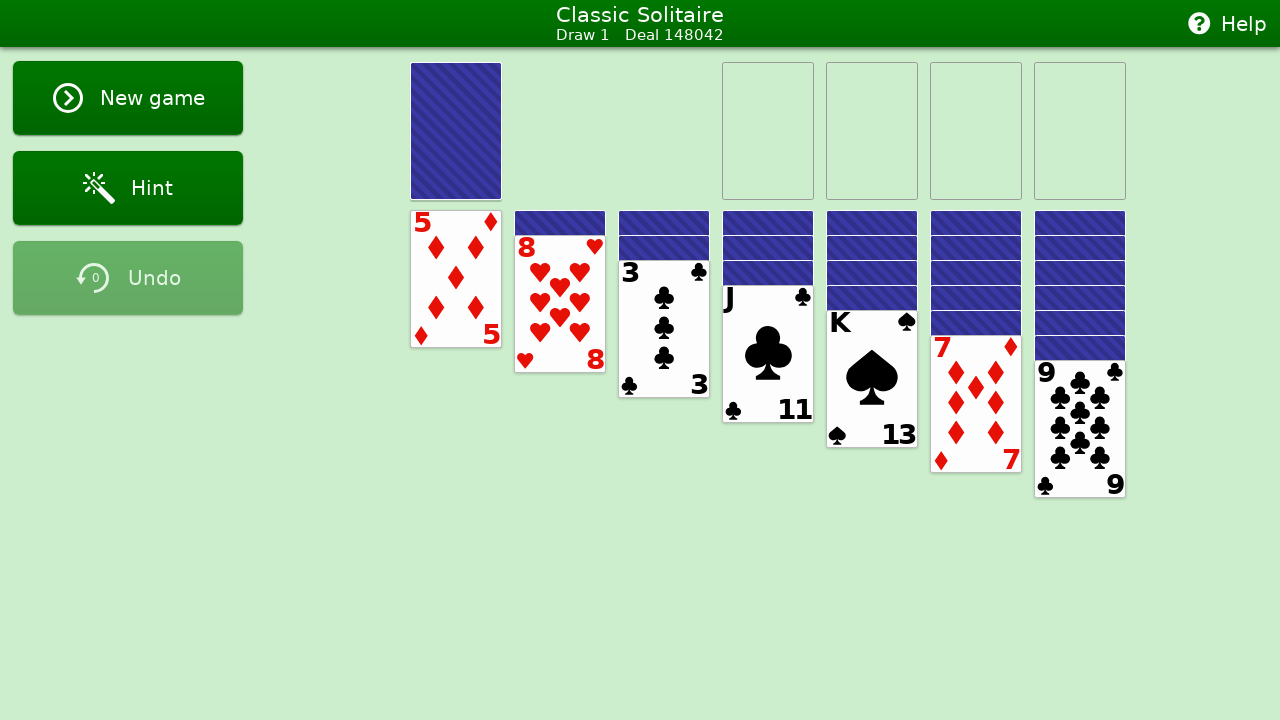

Clicked stock pile to draw first card at (456, 131) on #stock
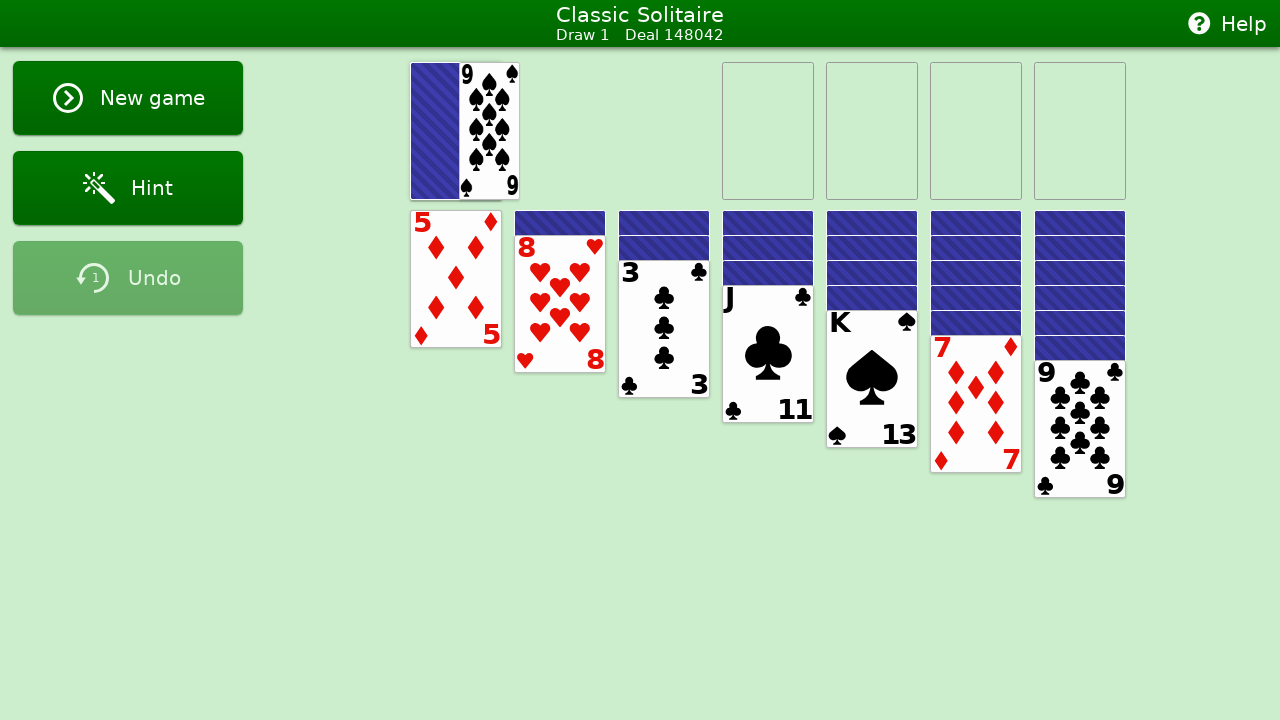

Waited 500ms for card draw animation
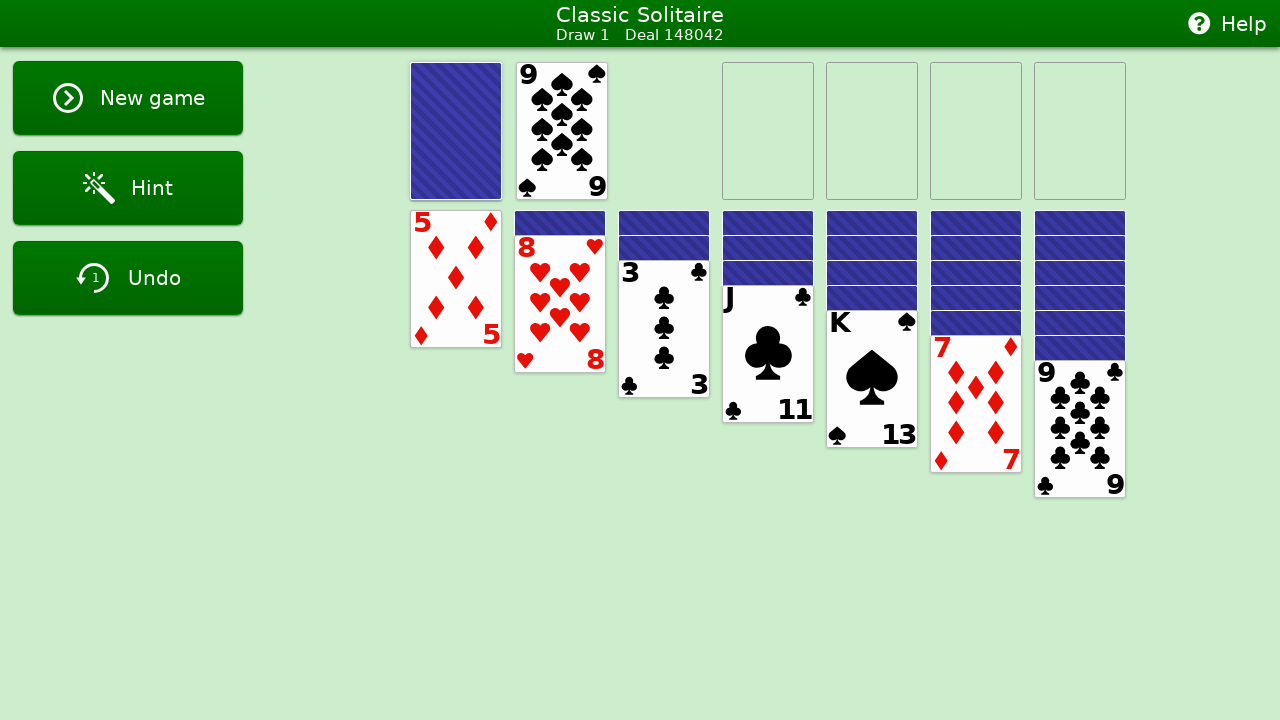

Clicked stock pile to draw second card at (456, 131) on #stock
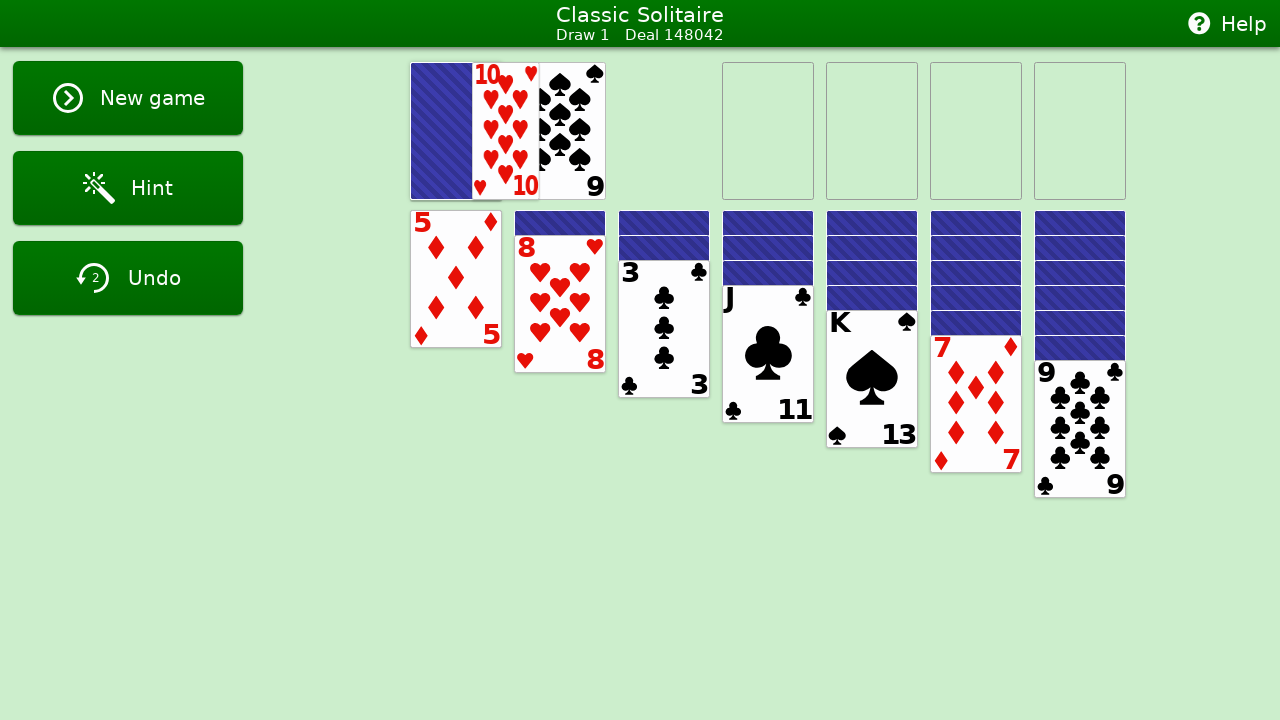

Waited 500ms for card draw animation
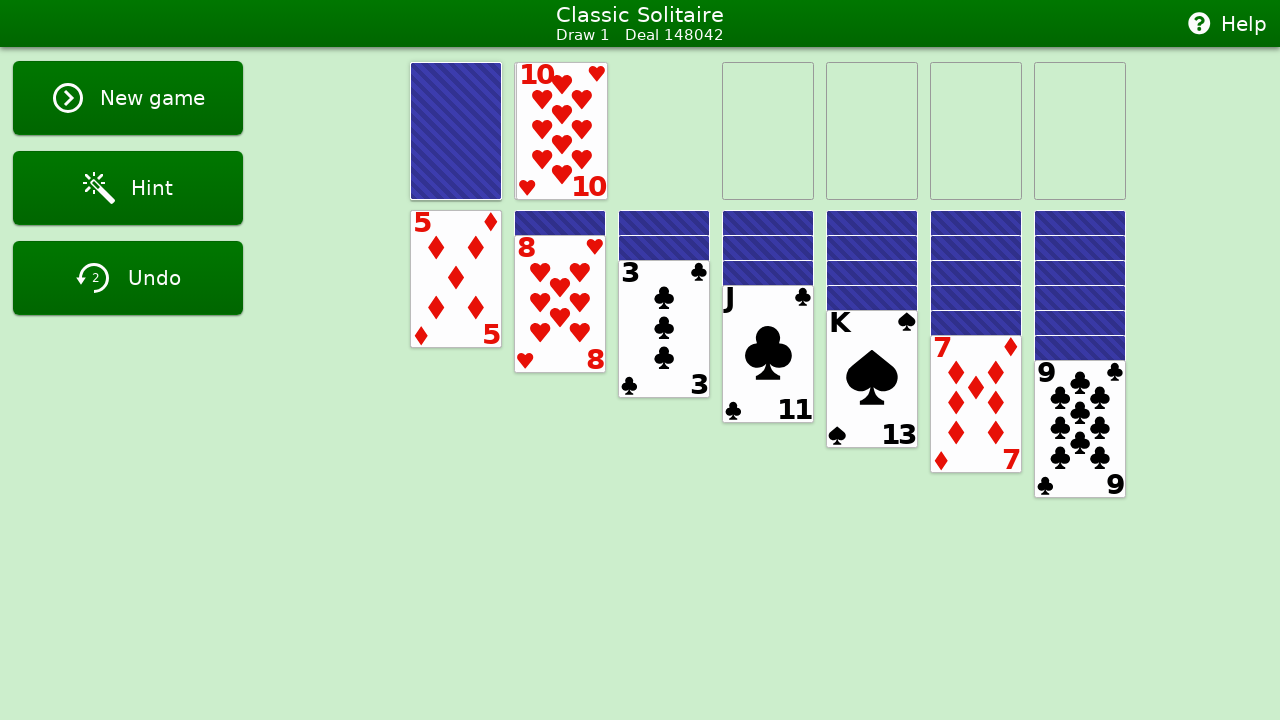

Clicked stock pile to draw third card at (456, 131) on #stock
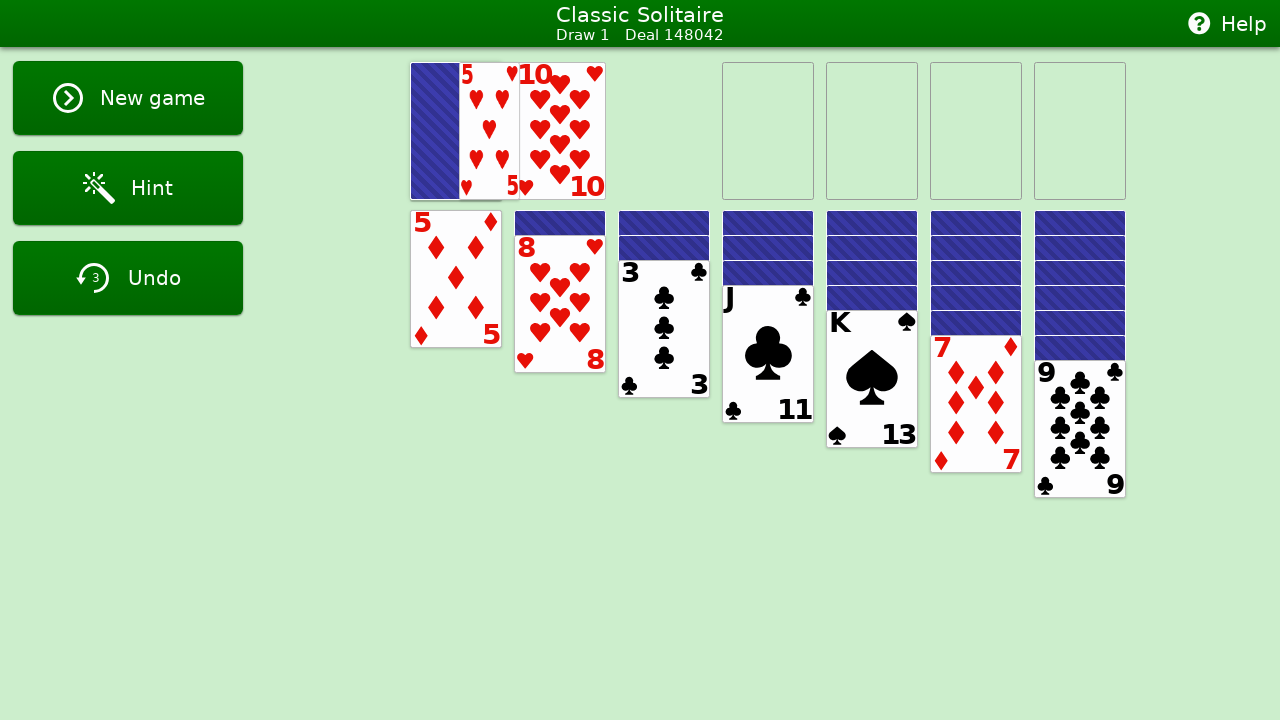

Waited 500ms for card draw animation
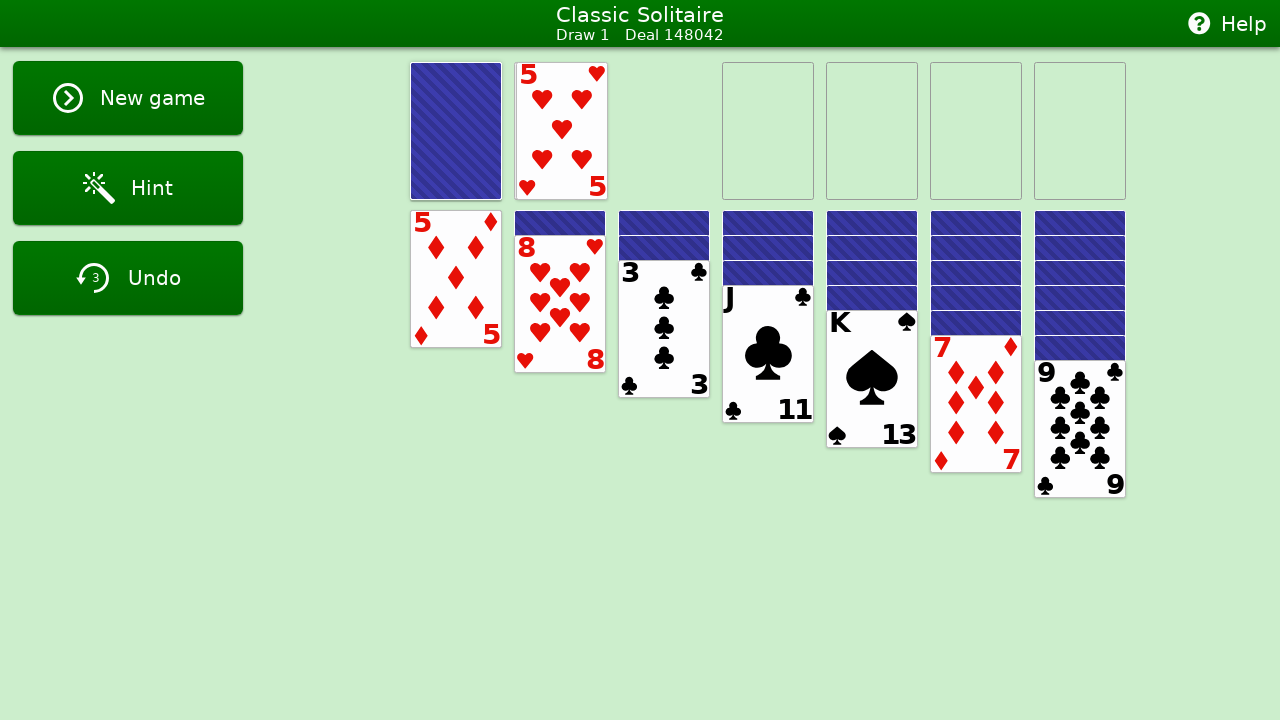

Double-clicked top card in waste pile to auto-move at (562, 131) on #waste >> .card >> nth=2
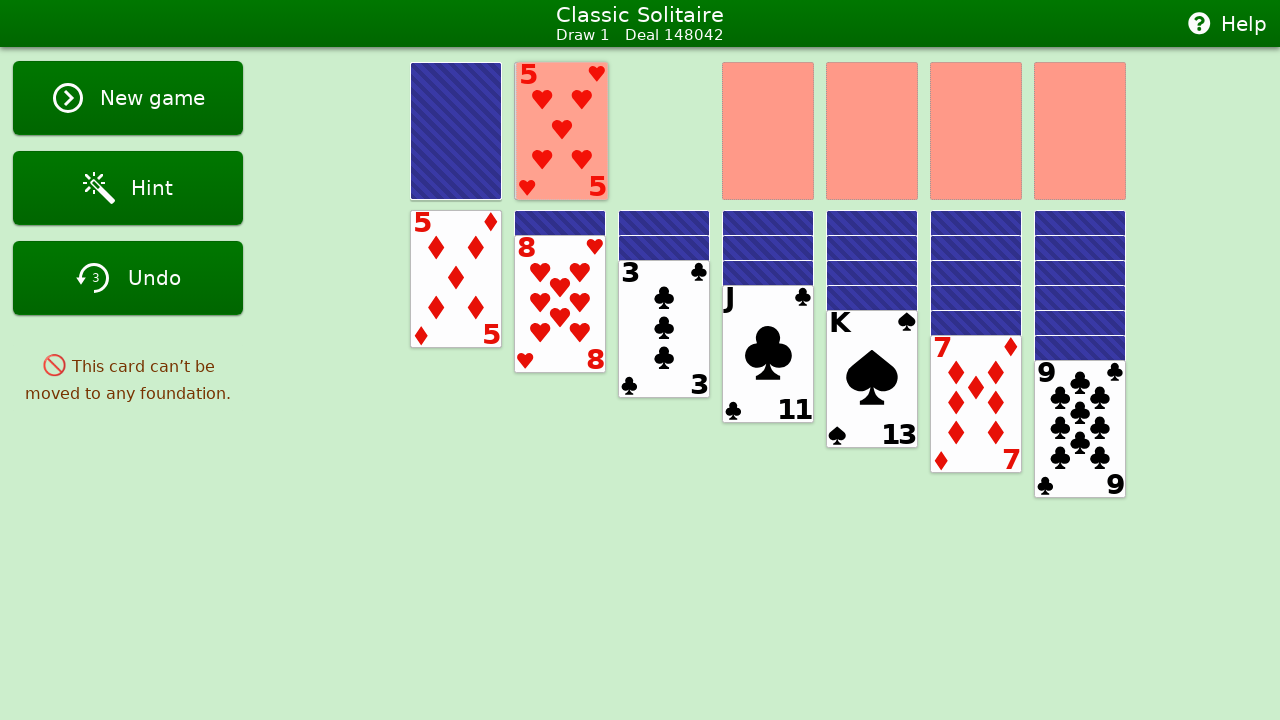

Waited 500ms for card movement animation
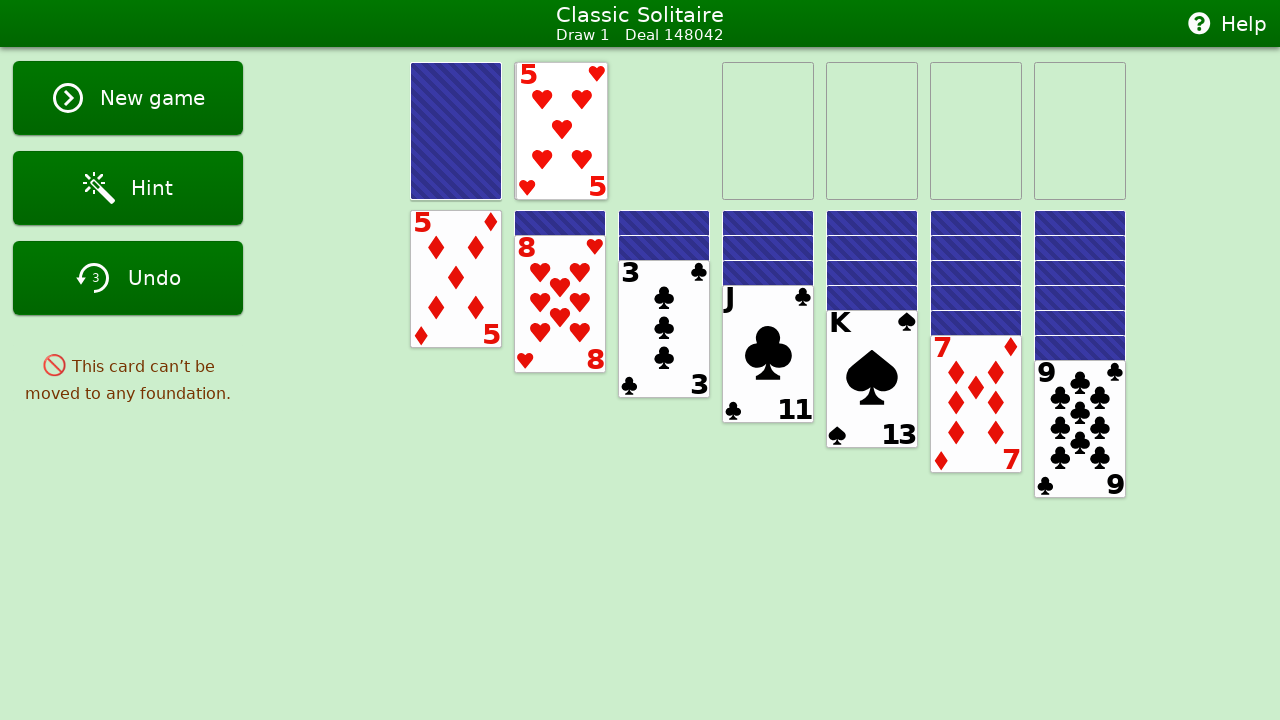

Double-clicked visible card in first tableau pile at (456, 279) on #tableau .pile >> nth=0 >> .card.card_visible >> nth=0
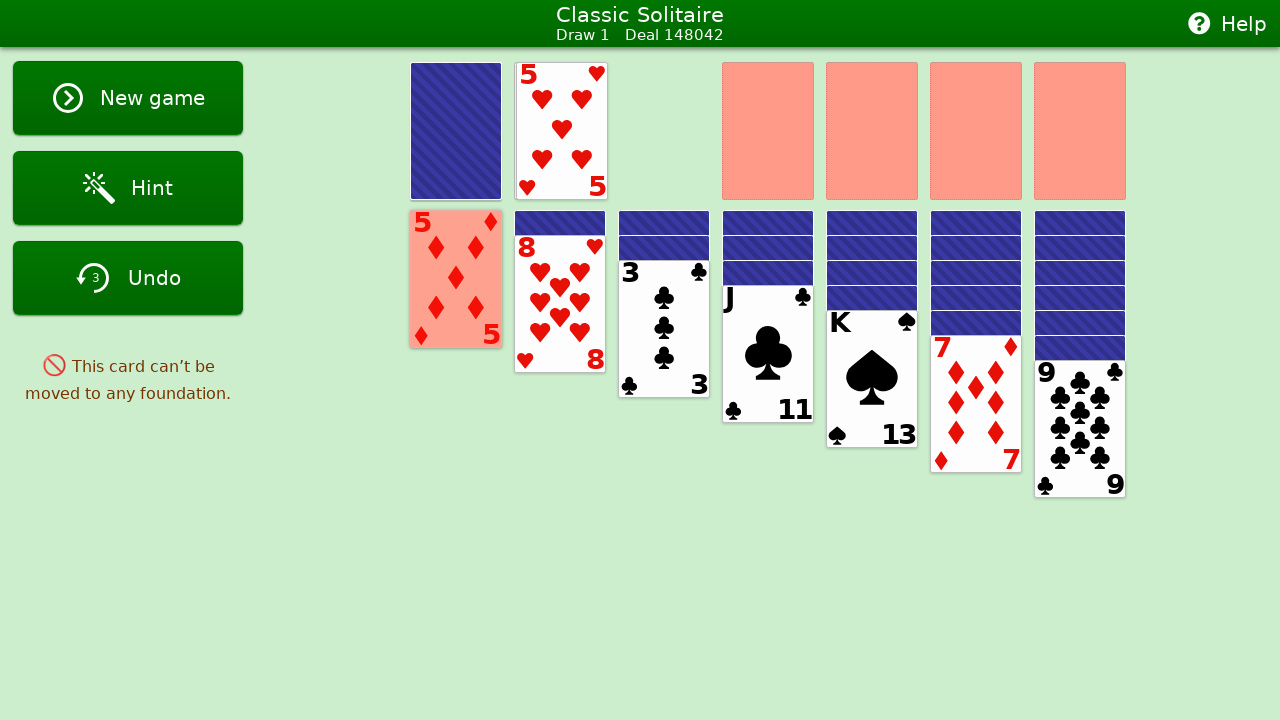

Waited 500ms for card movement animation
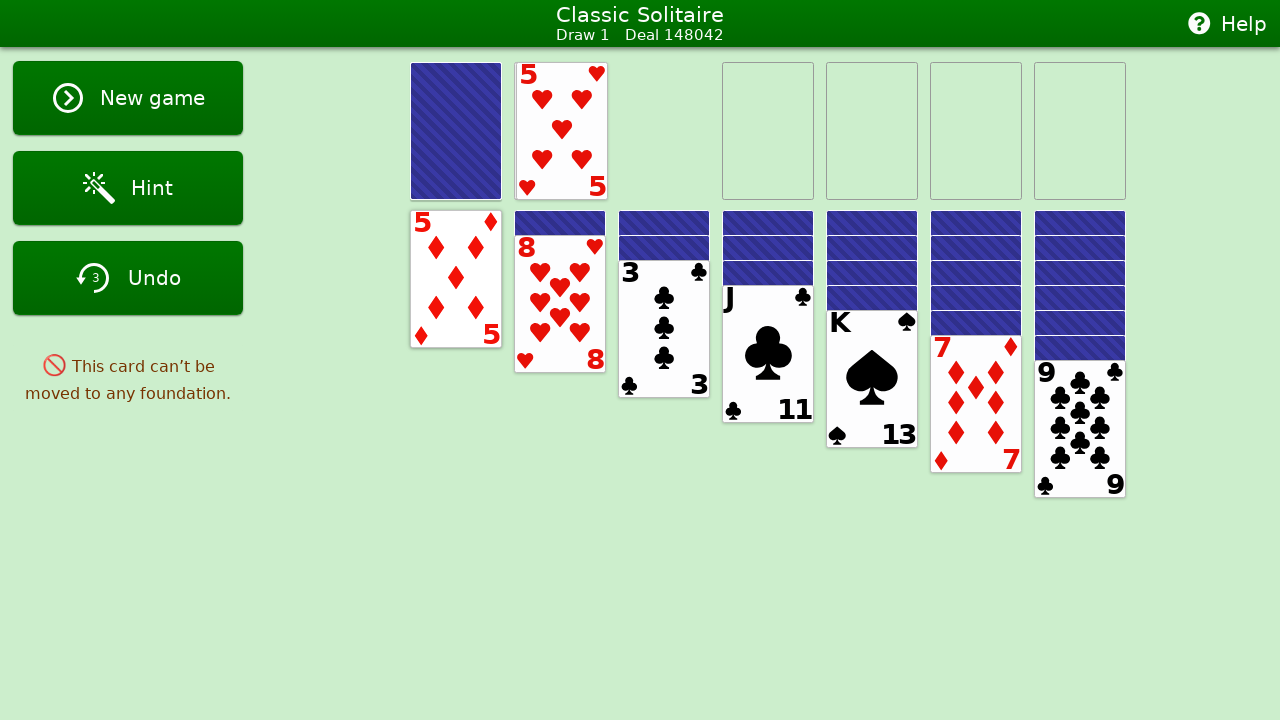

Clicked stock pile to draw fourth card at (456, 131) on #stock
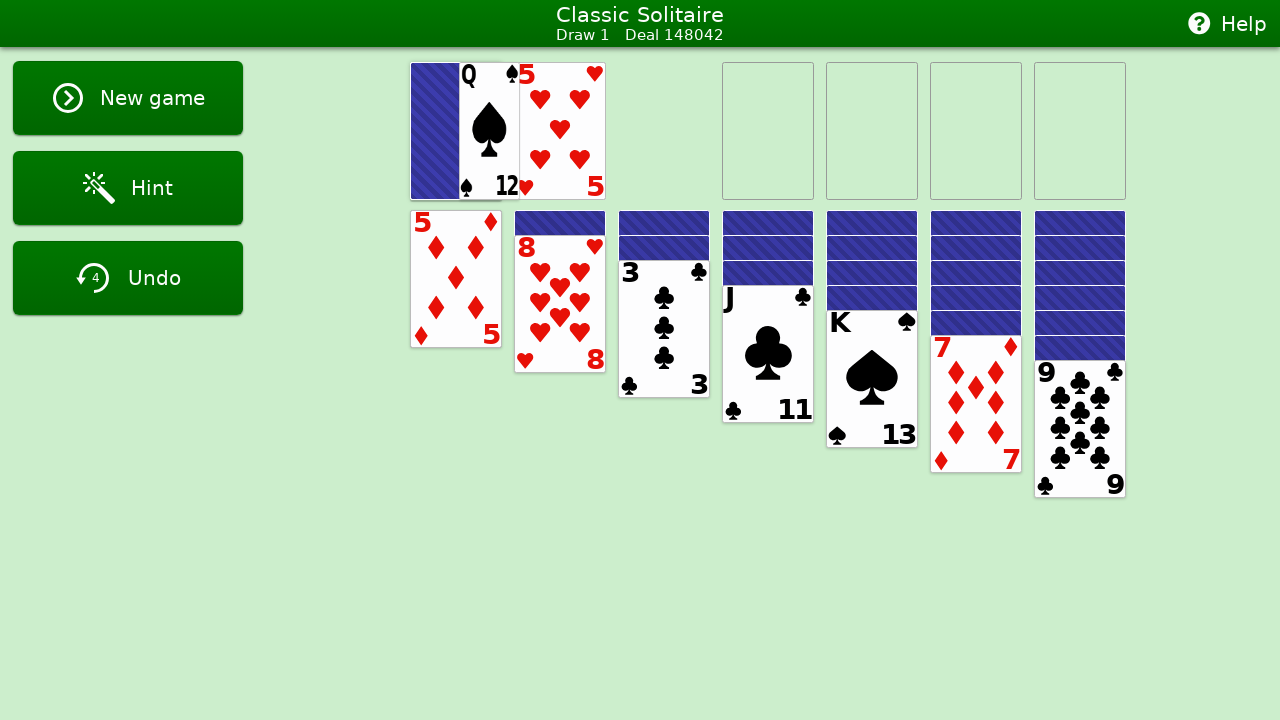

Waited 500ms for card draw animation
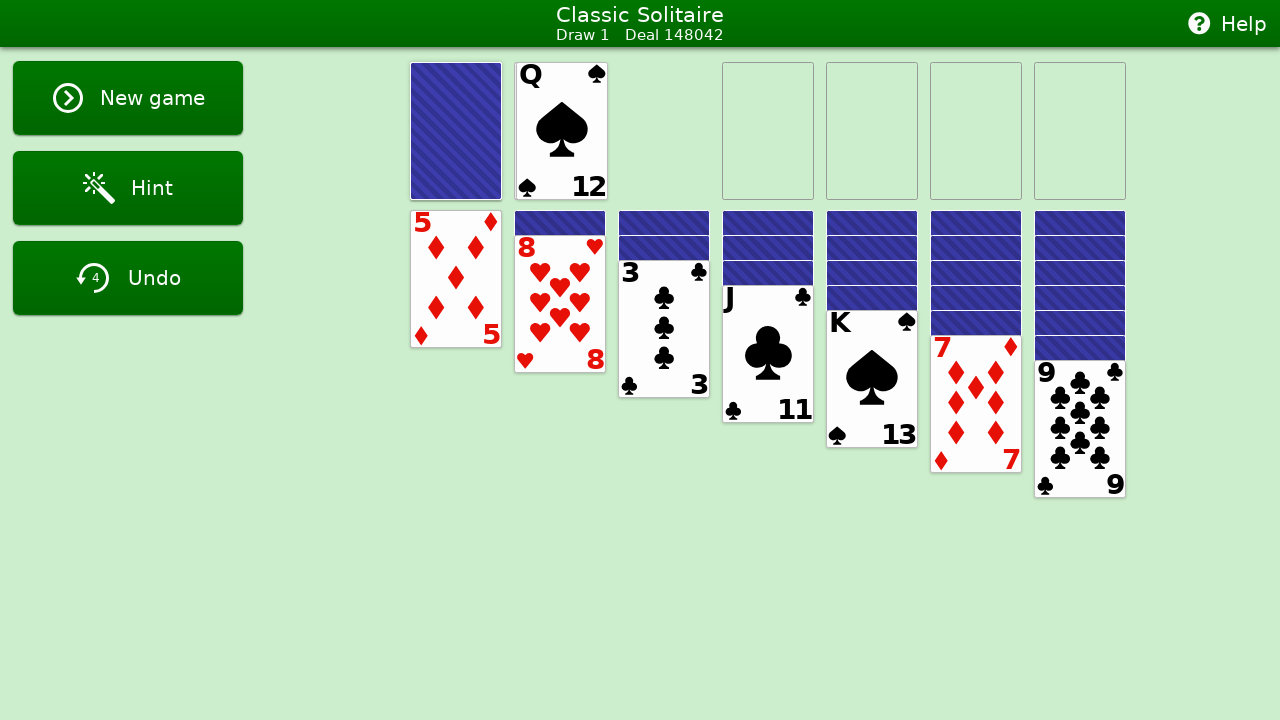

Clicked stock pile to draw fifth card at (456, 131) on #stock
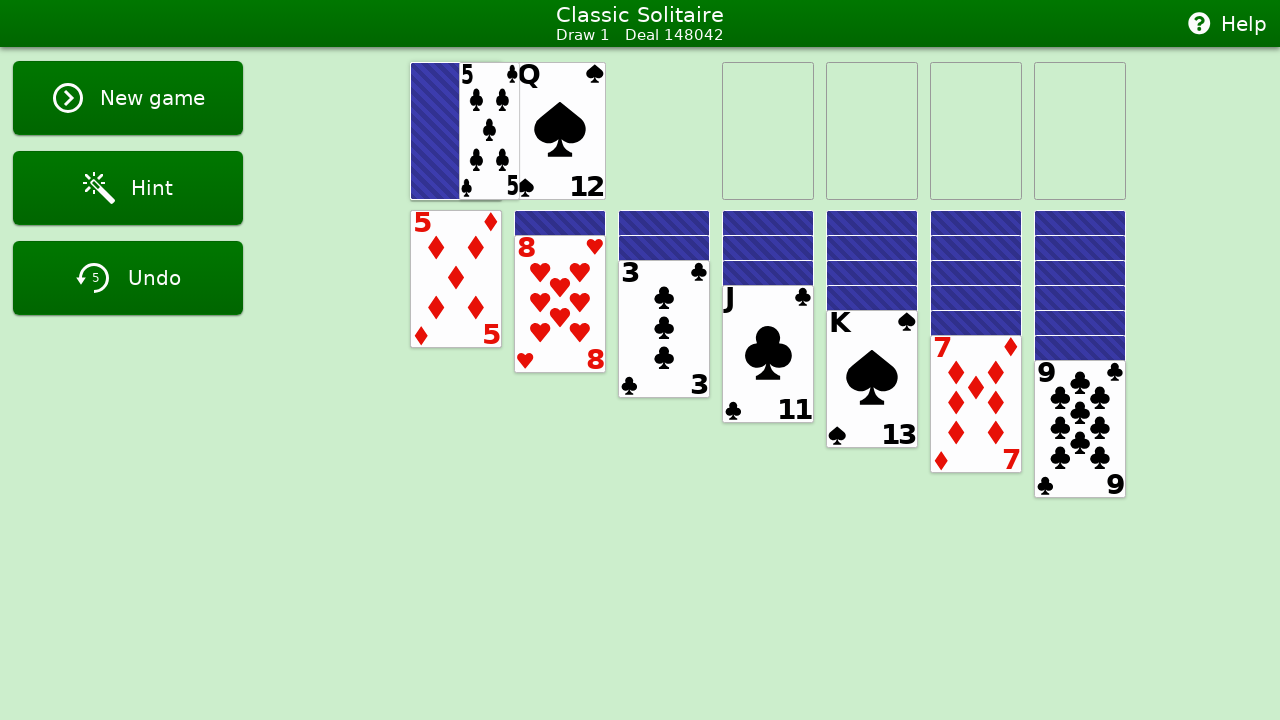

Waited 500ms for card draw animation
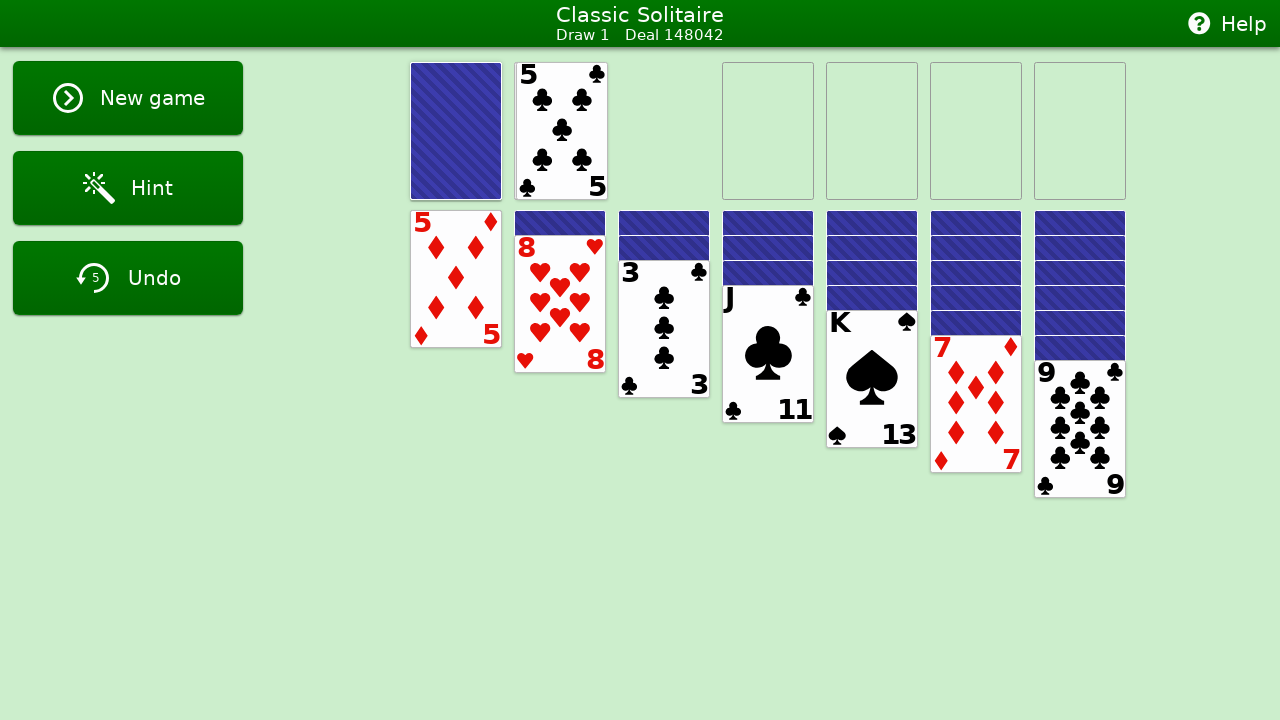

Dragged visible card from second tableau pile to third tableau pile at (664, 389)
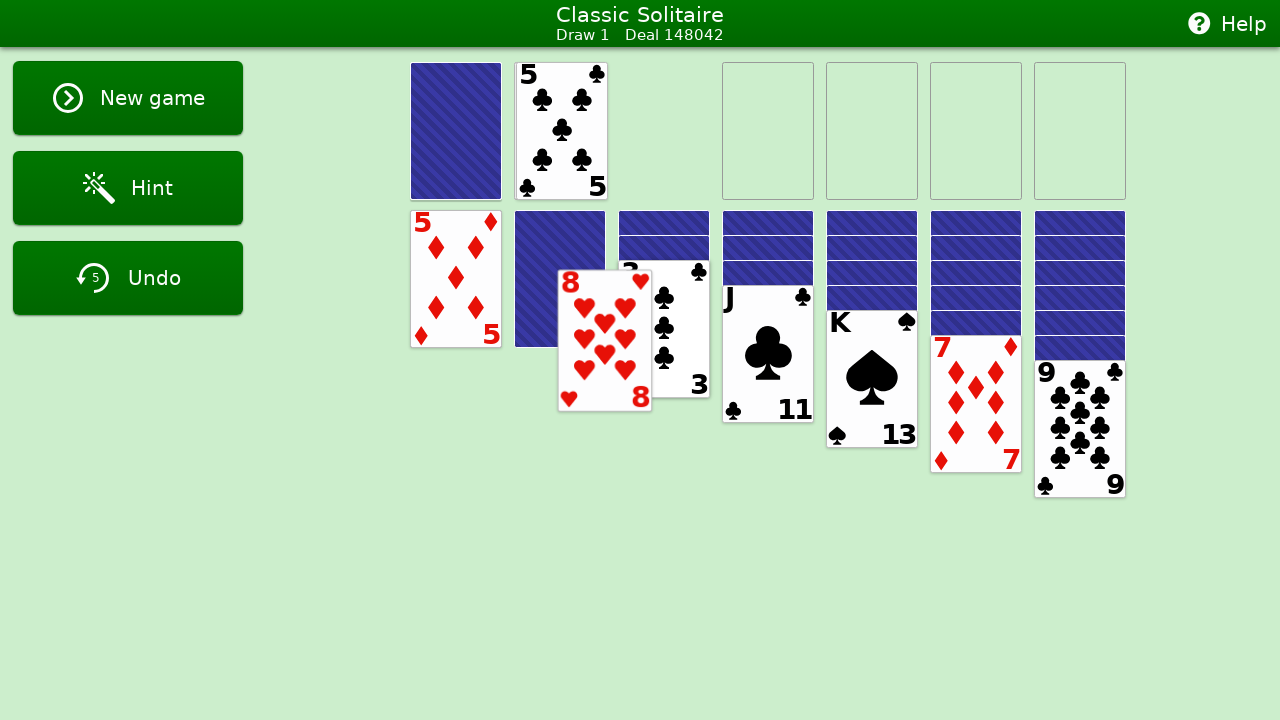

Waited 500ms for drag and drop animation
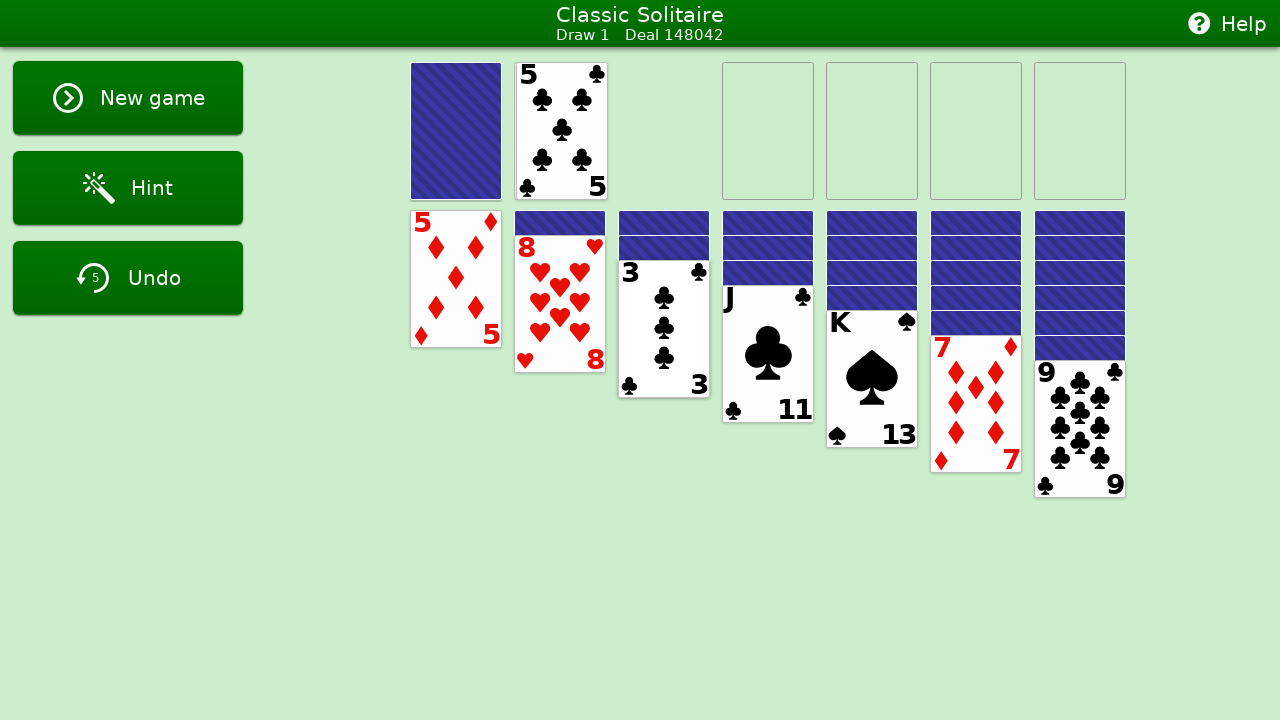

Clicked stock pile to draw sixth card at (456, 131) on #stock
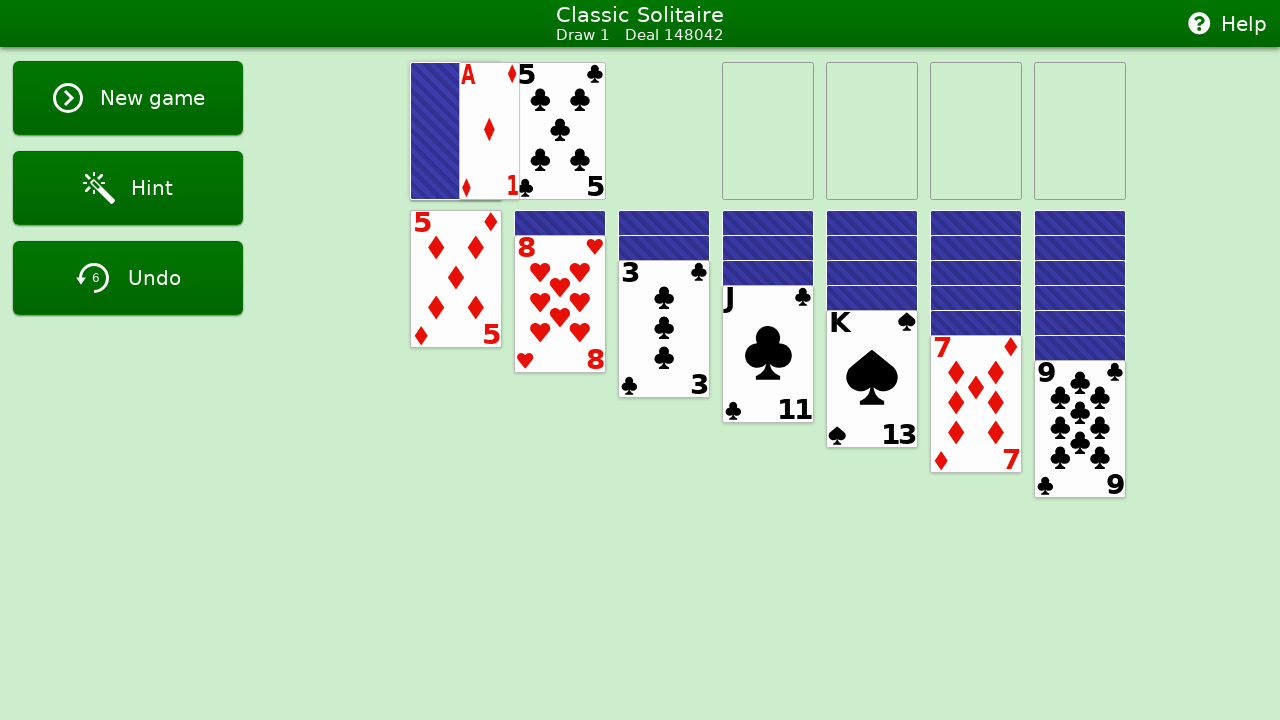

Waited 500ms for card draw animation
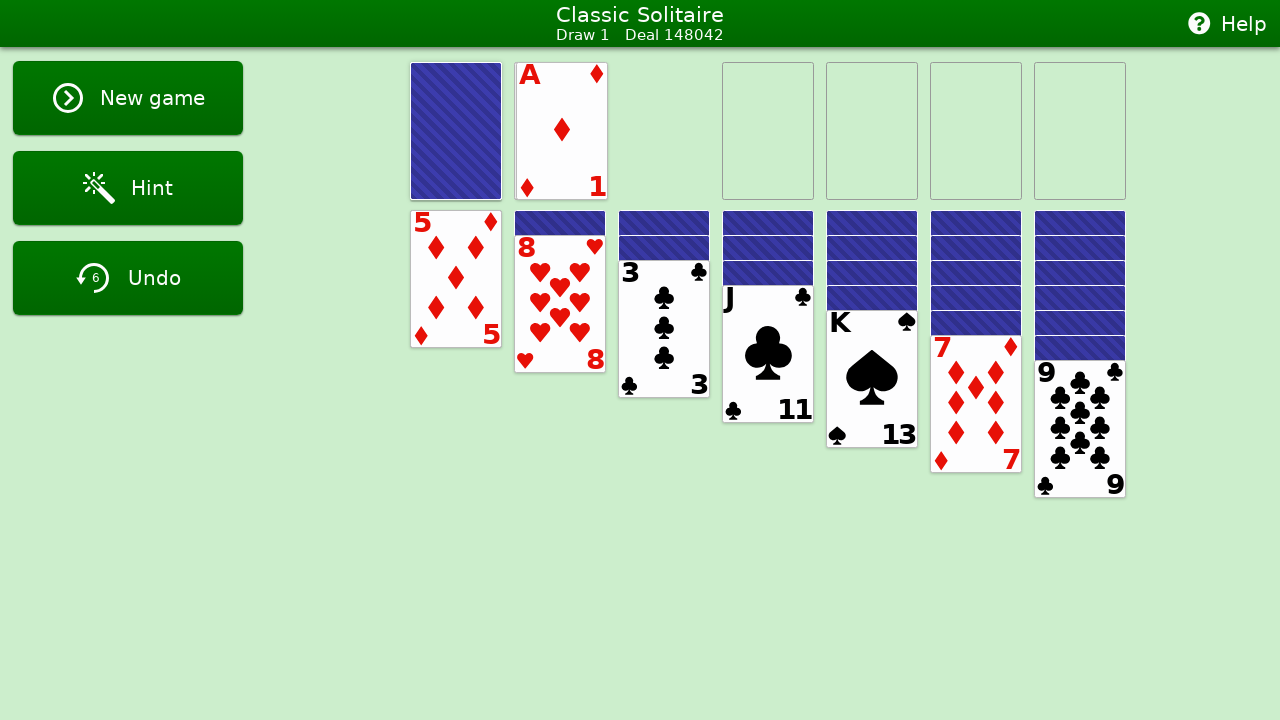

Double-clicked top card in waste pile to move to foundation at (562, 131) on #waste >> .card >> nth=5
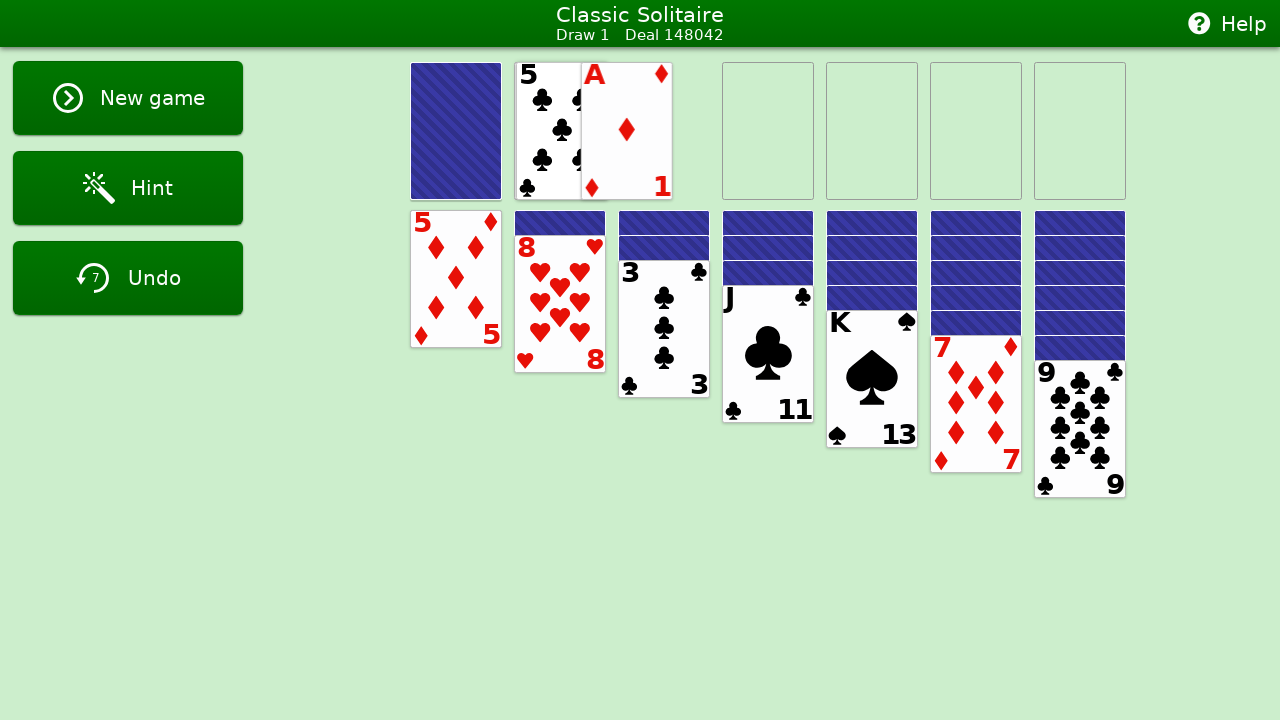

Waited 500ms for card movement animation
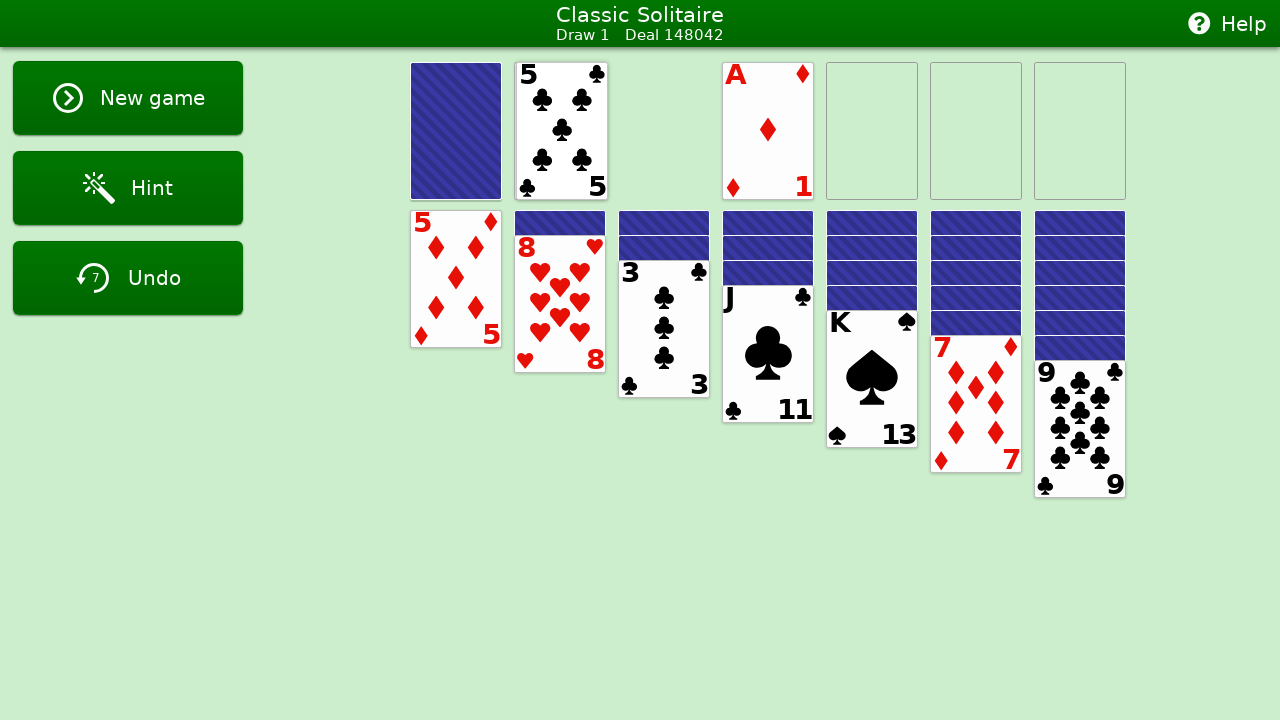

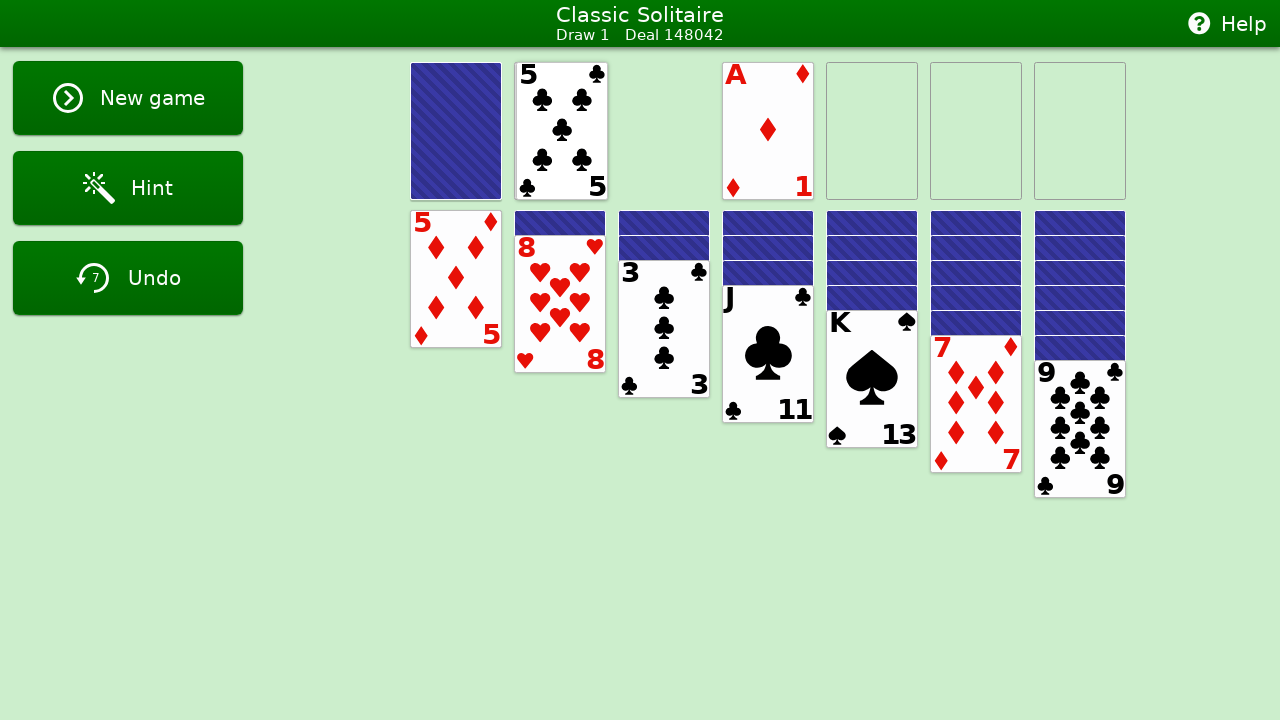